Verifies that the table has exactly 7 columns by counting the header elements

Starting URL: https://the-internet.herokuapp.com/challenging_dom

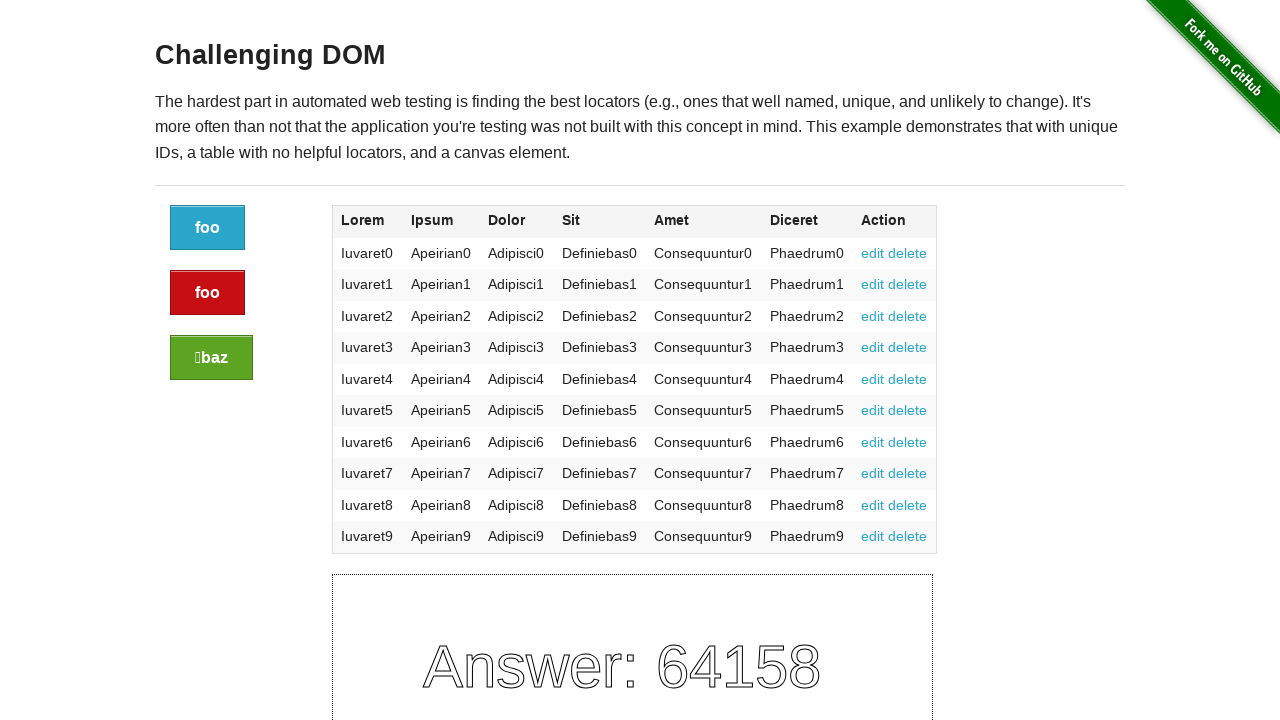

Navigated to challenging DOM page
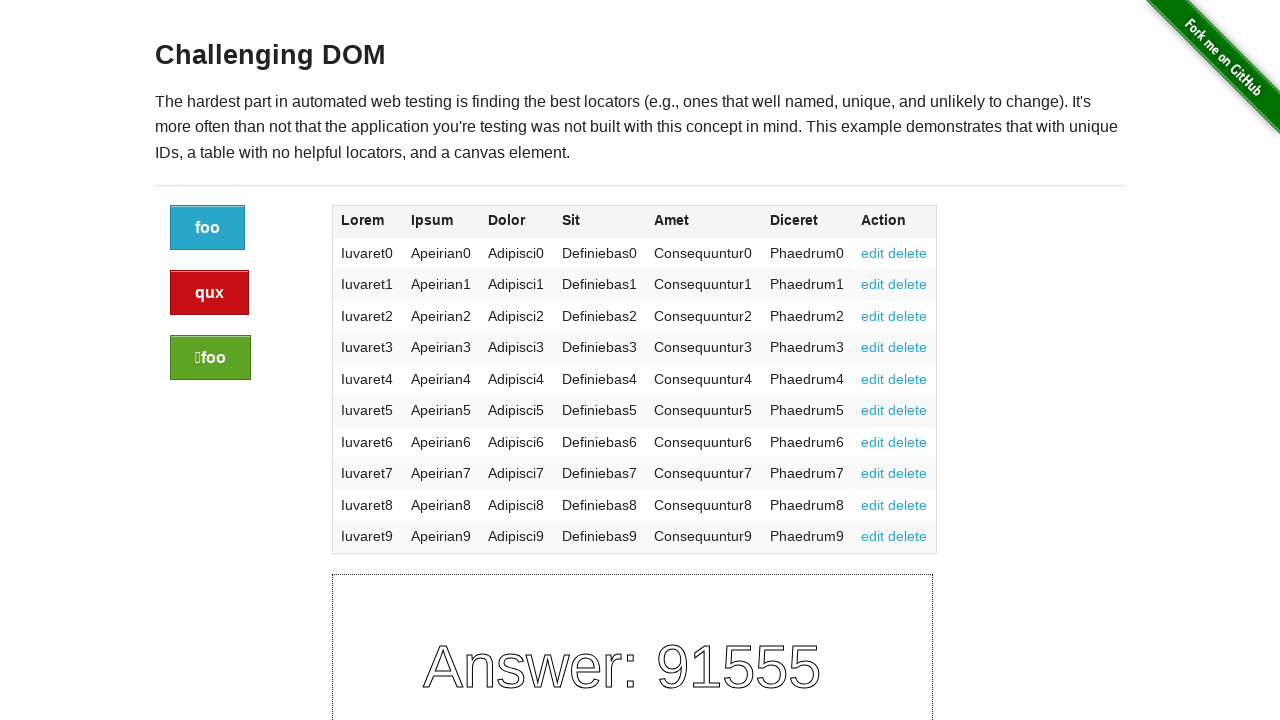

Located all table header elements
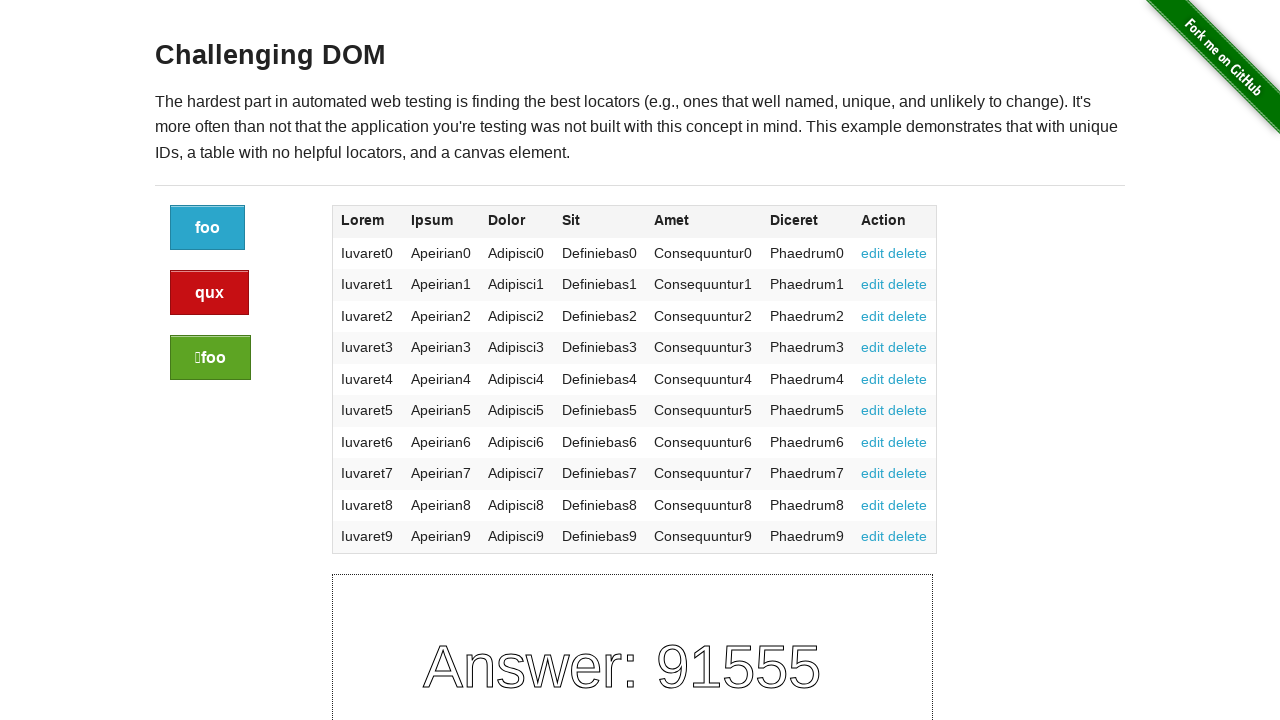

Verified that the table has exactly 7 columns
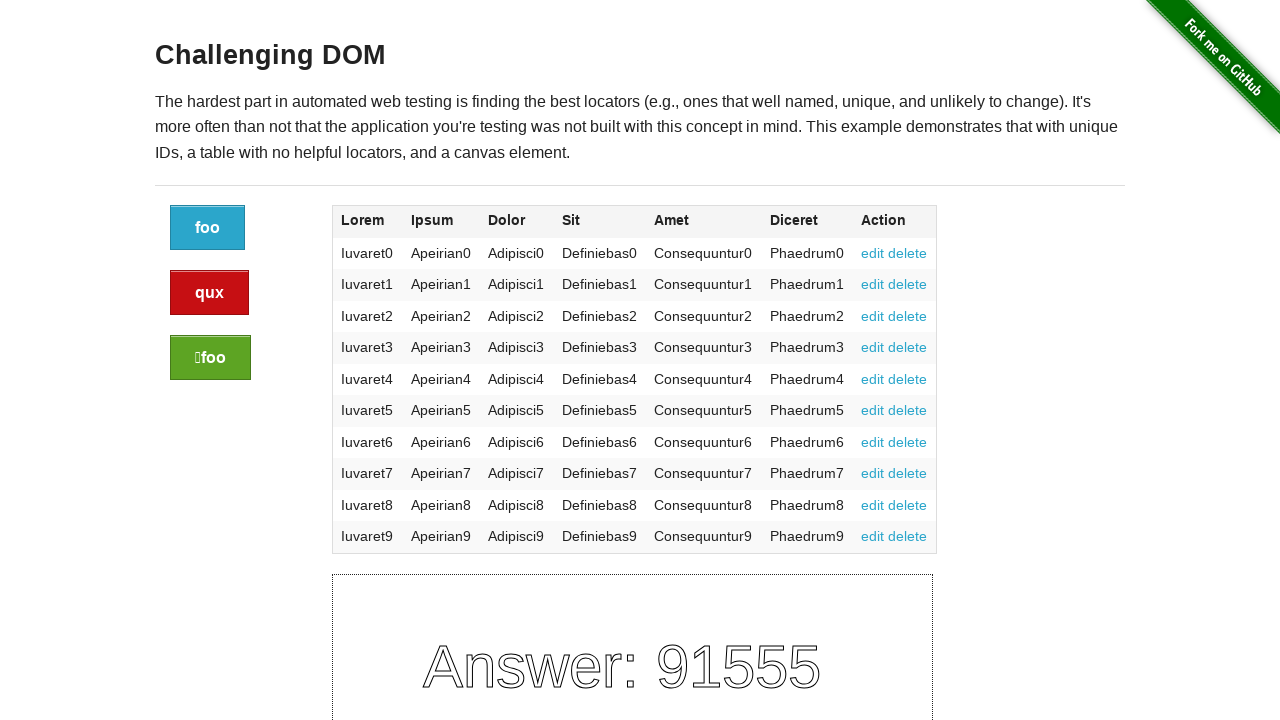

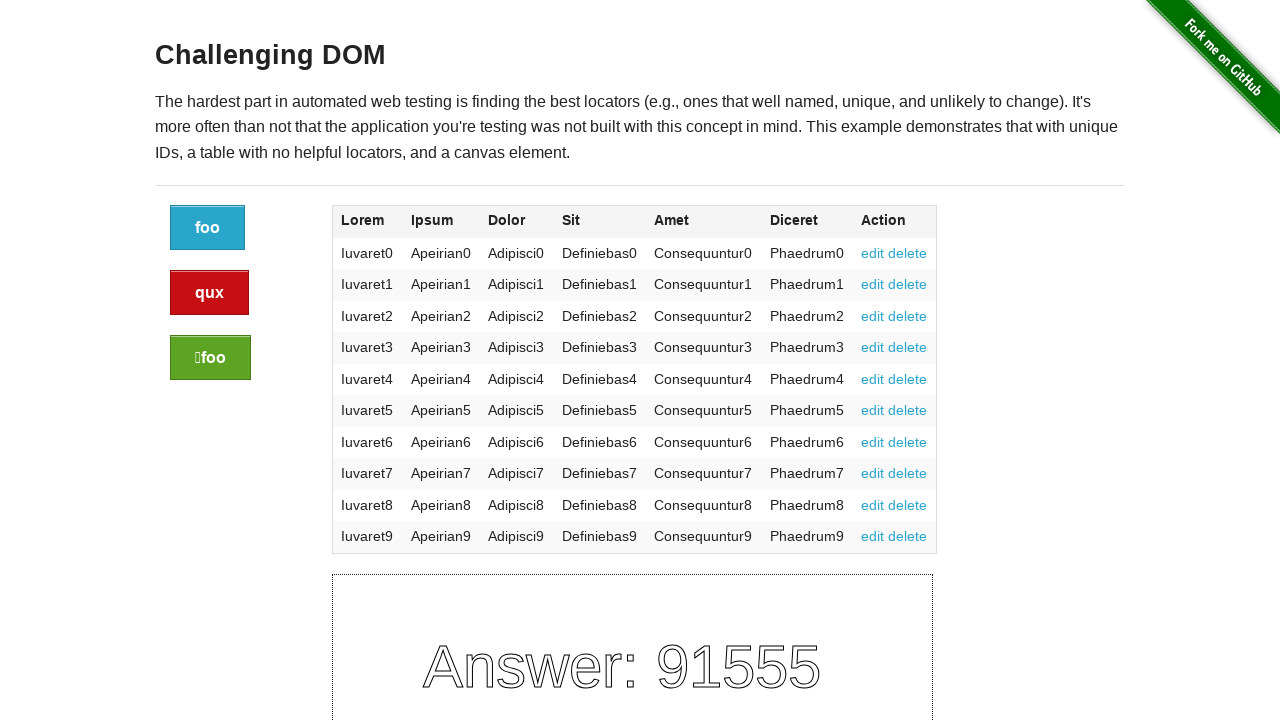